Tests that the text input field is cleared after adding a todo item

Starting URL: https://demo.playwright.dev/todomvc

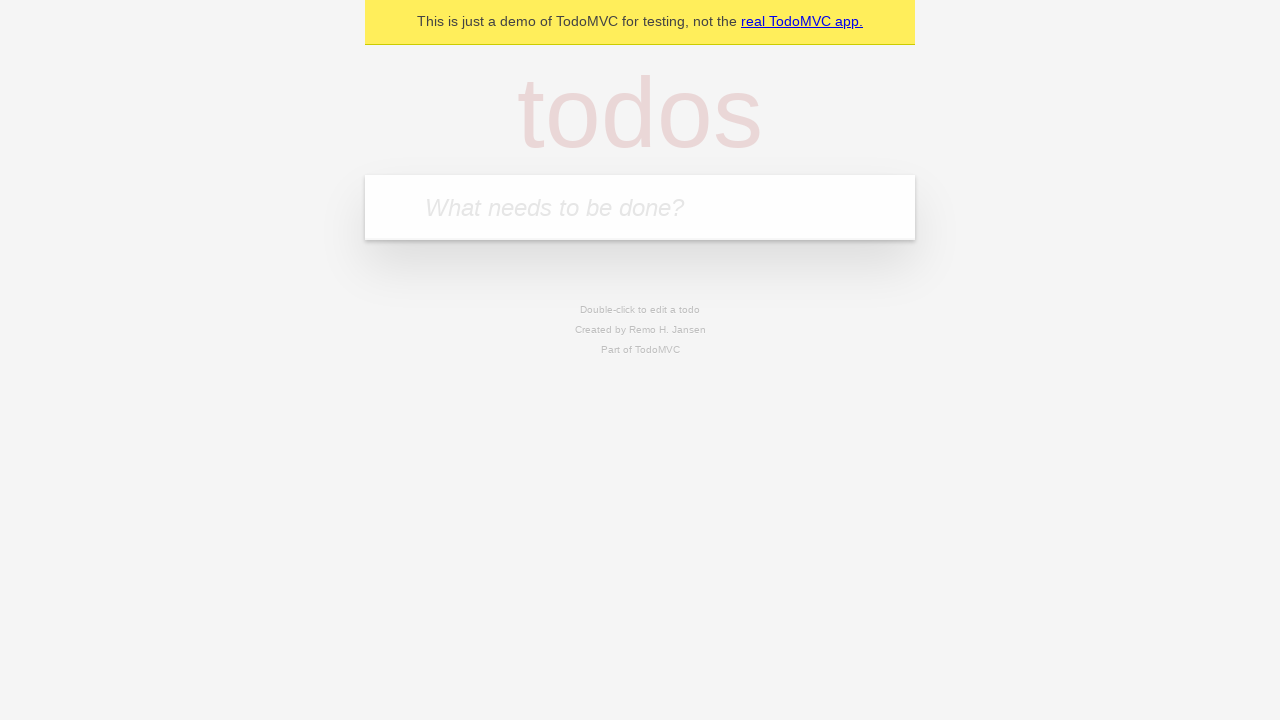

Located the todo input field with placeholder 'What needs to be done?'
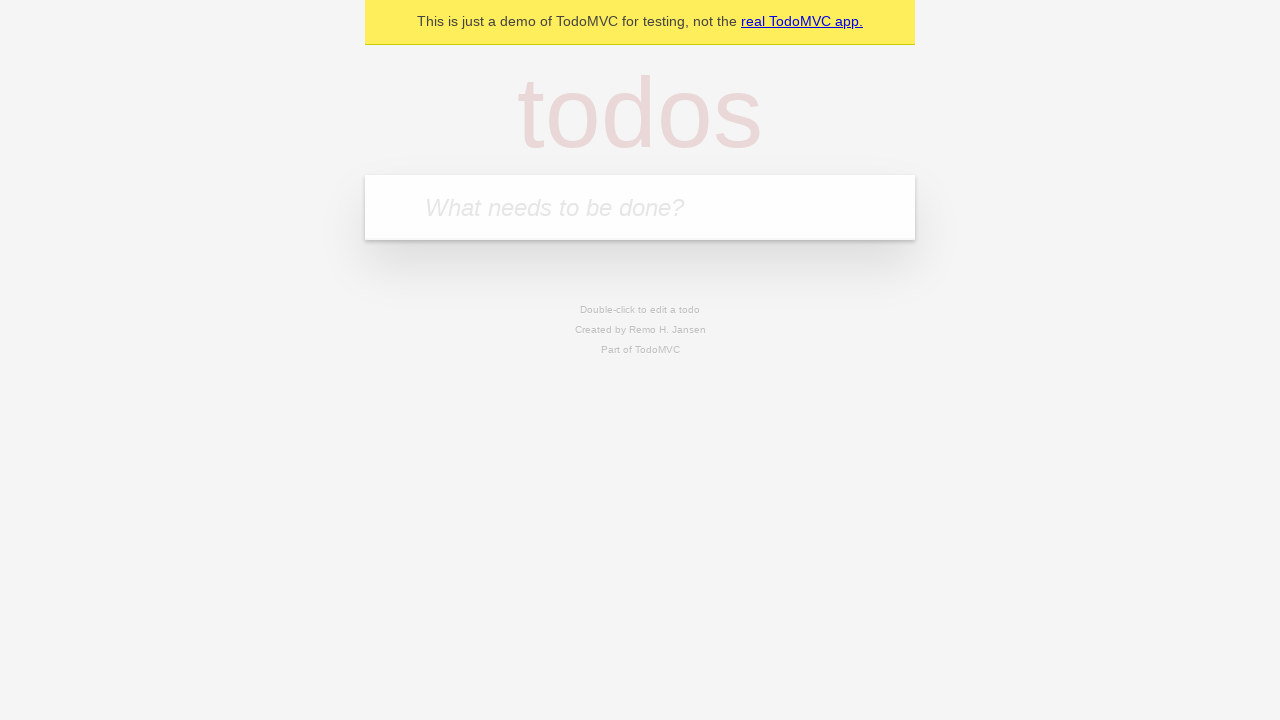

Filled todo input field with 'buy some cheese' on internal:attr=[placeholder="What needs to be done?"i]
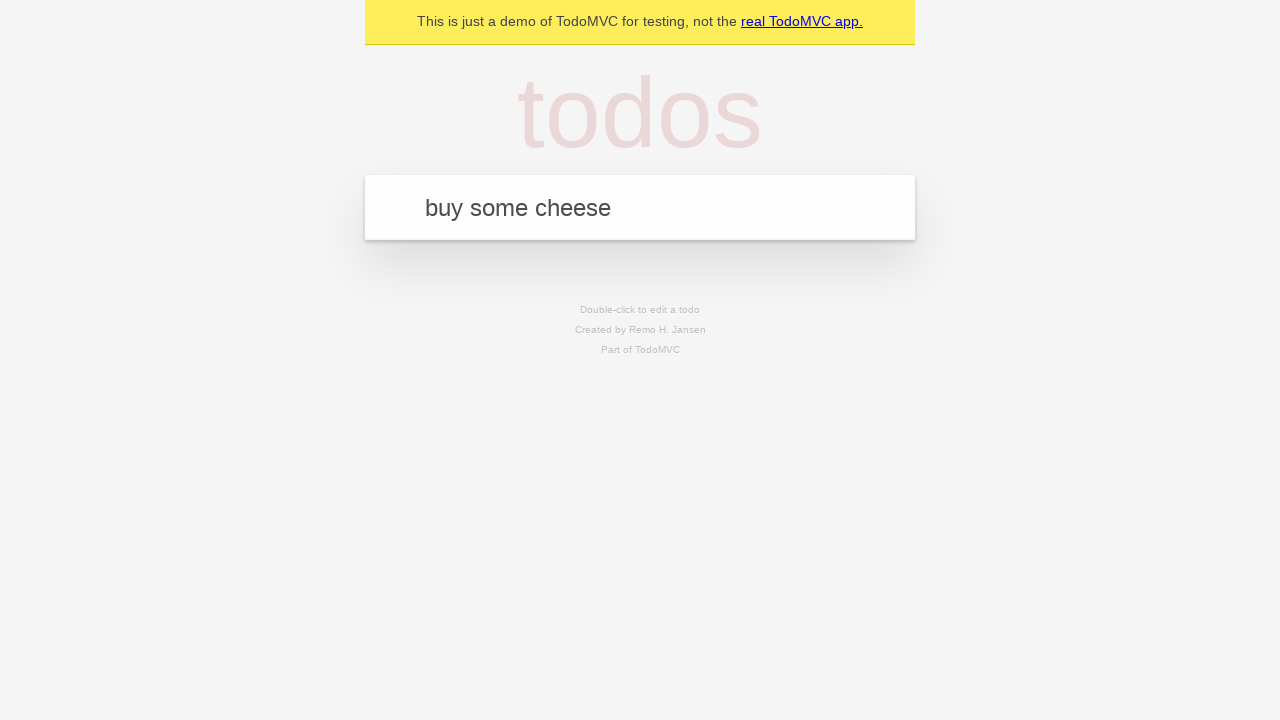

Pressed Enter to submit the todo item on internal:attr=[placeholder="What needs to be done?"i]
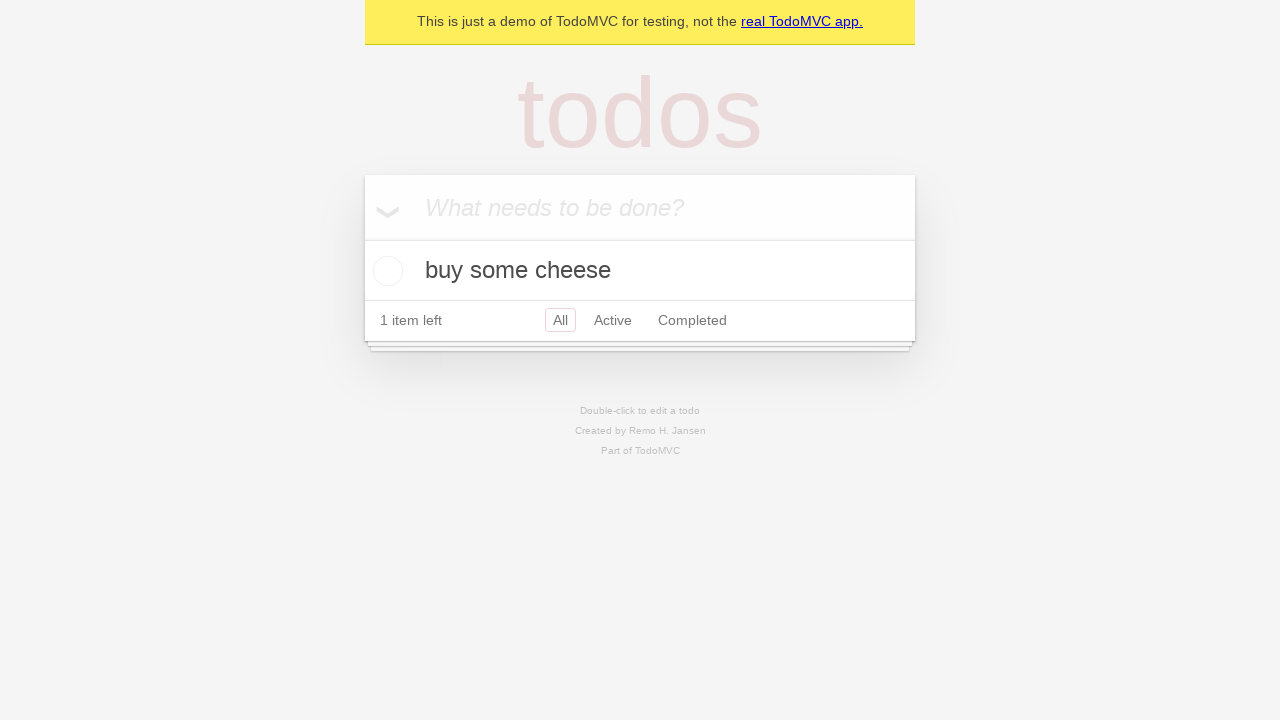

Todo item appeared in the list after submission
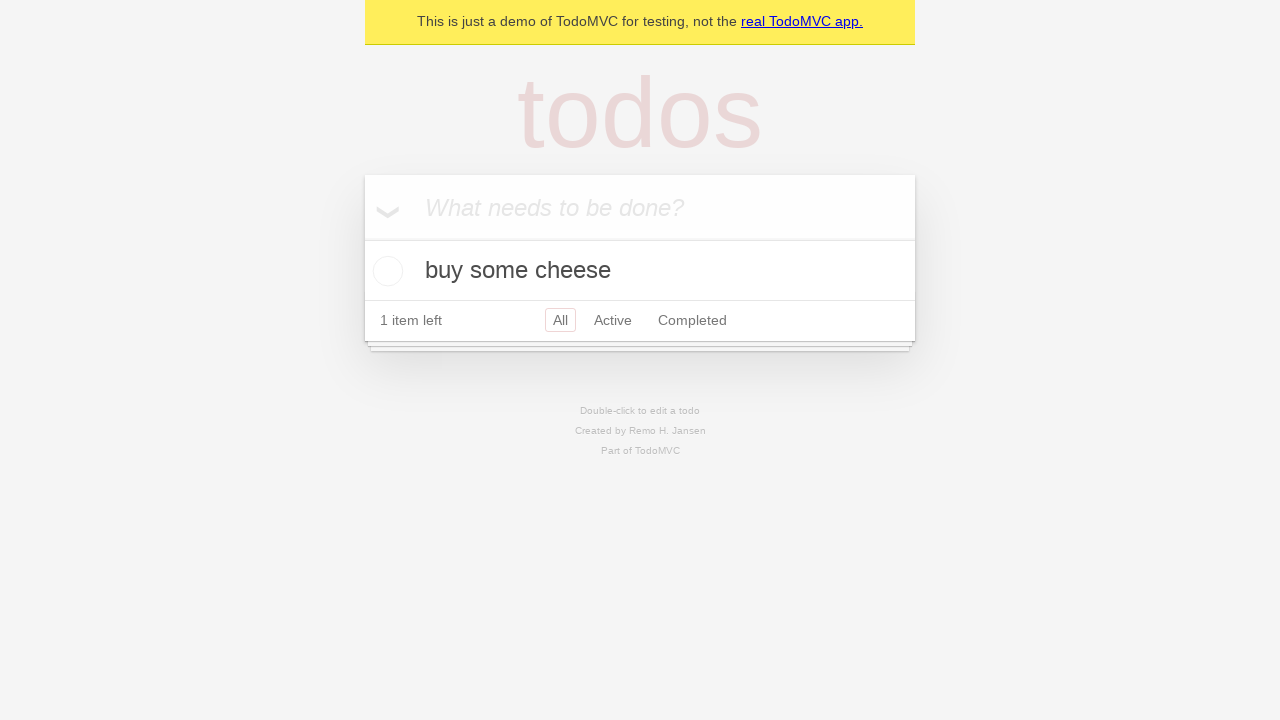

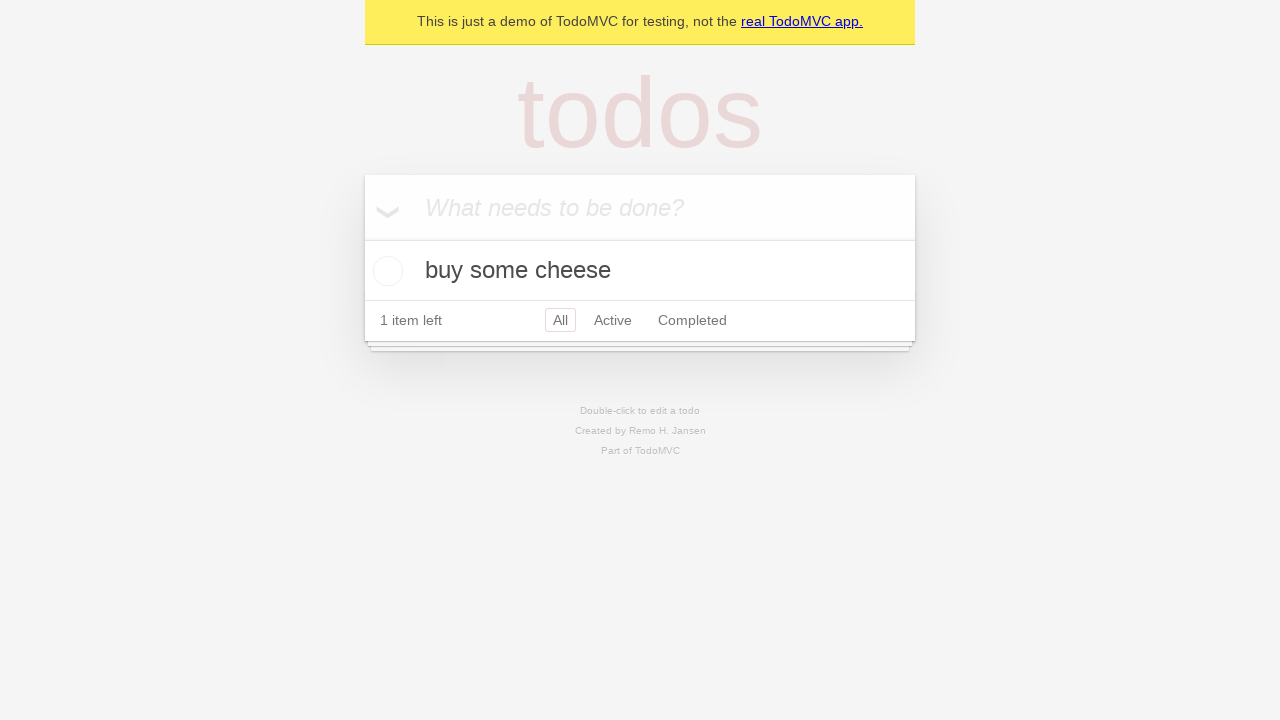